Tests form validation by filling name and email fields but leaving password fields empty, then submitting to verify error message appears

Starting URL: https://startupium.ru/create-account

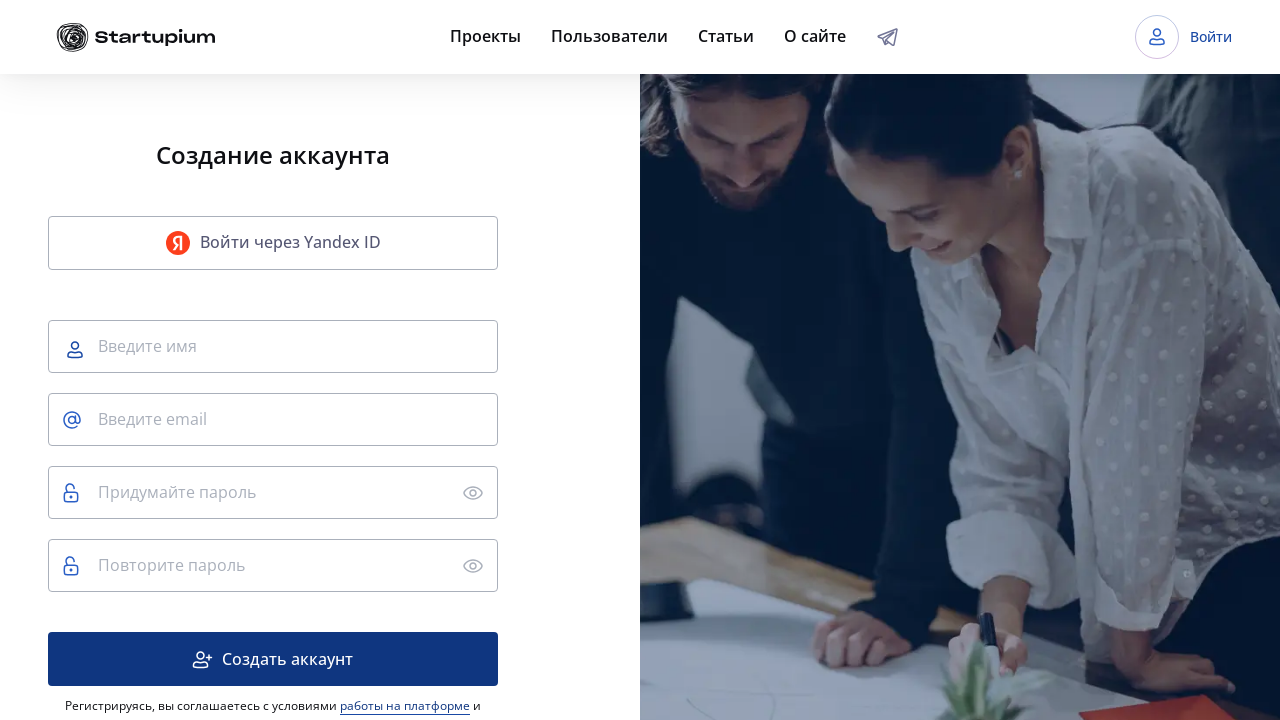

Name field loaded and is ready
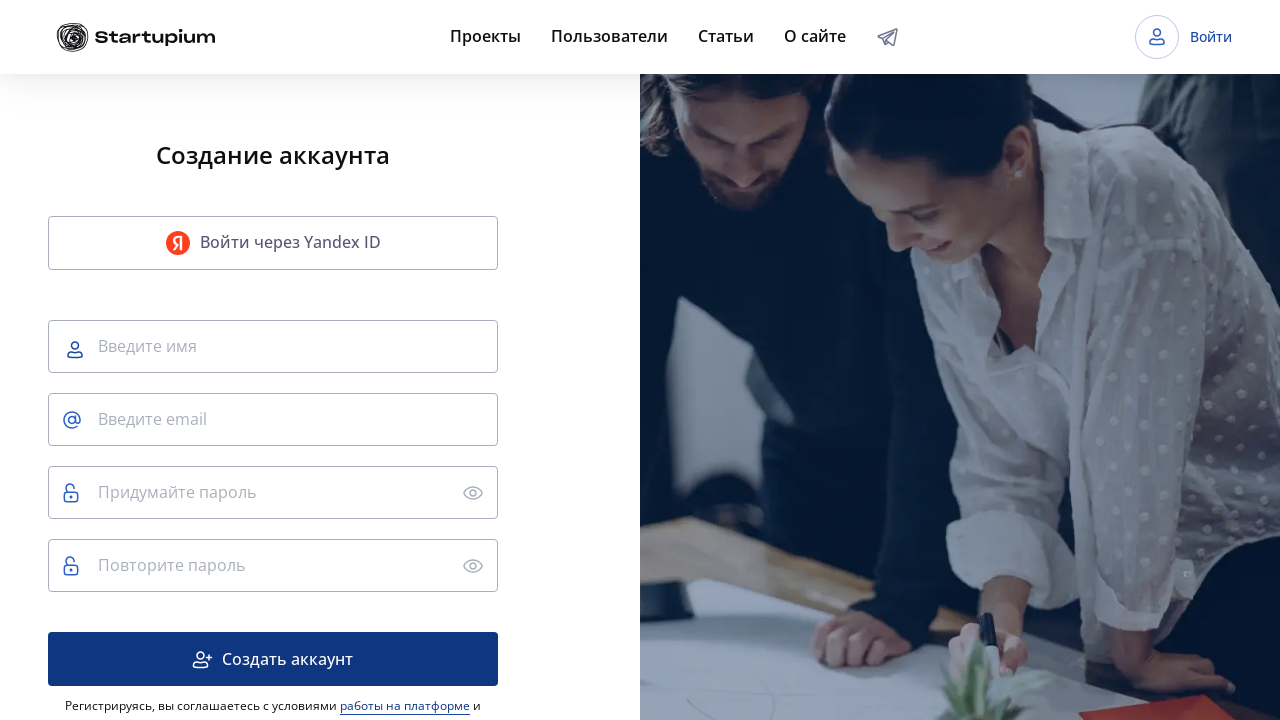

Filled name field with 'Михаил' on input[placeholder='Введите имя']
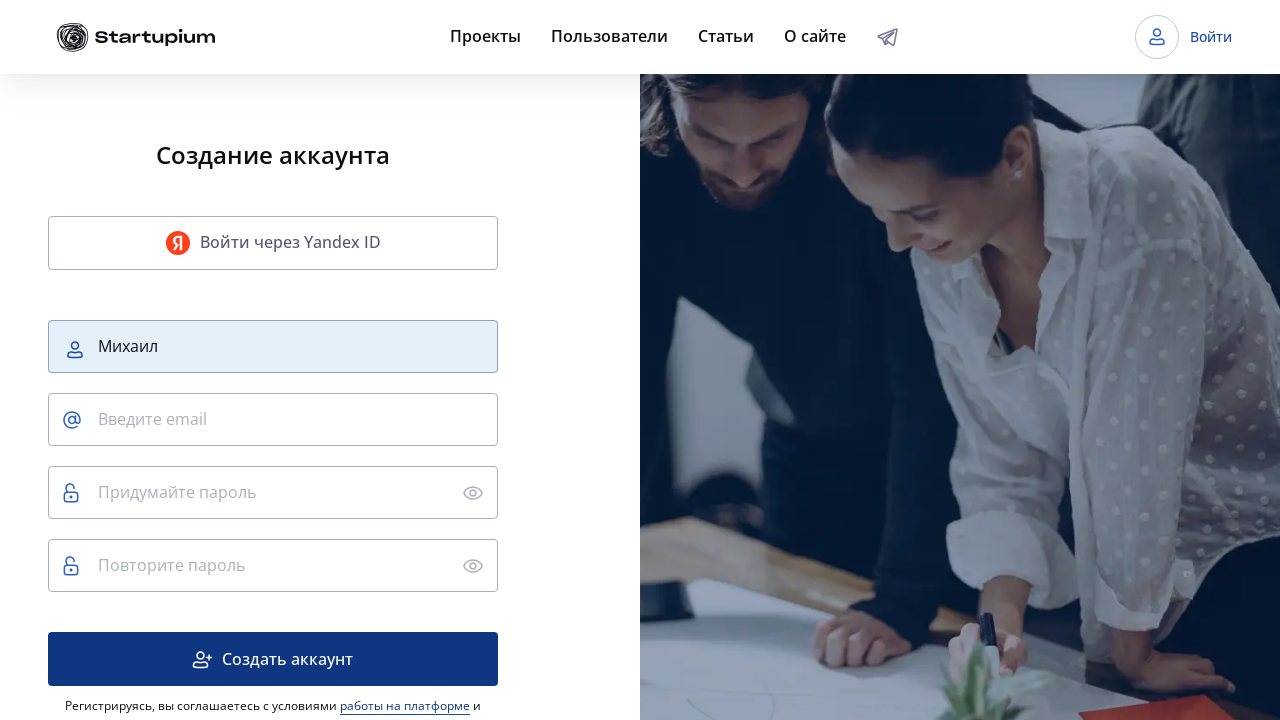

Email field loaded and is ready
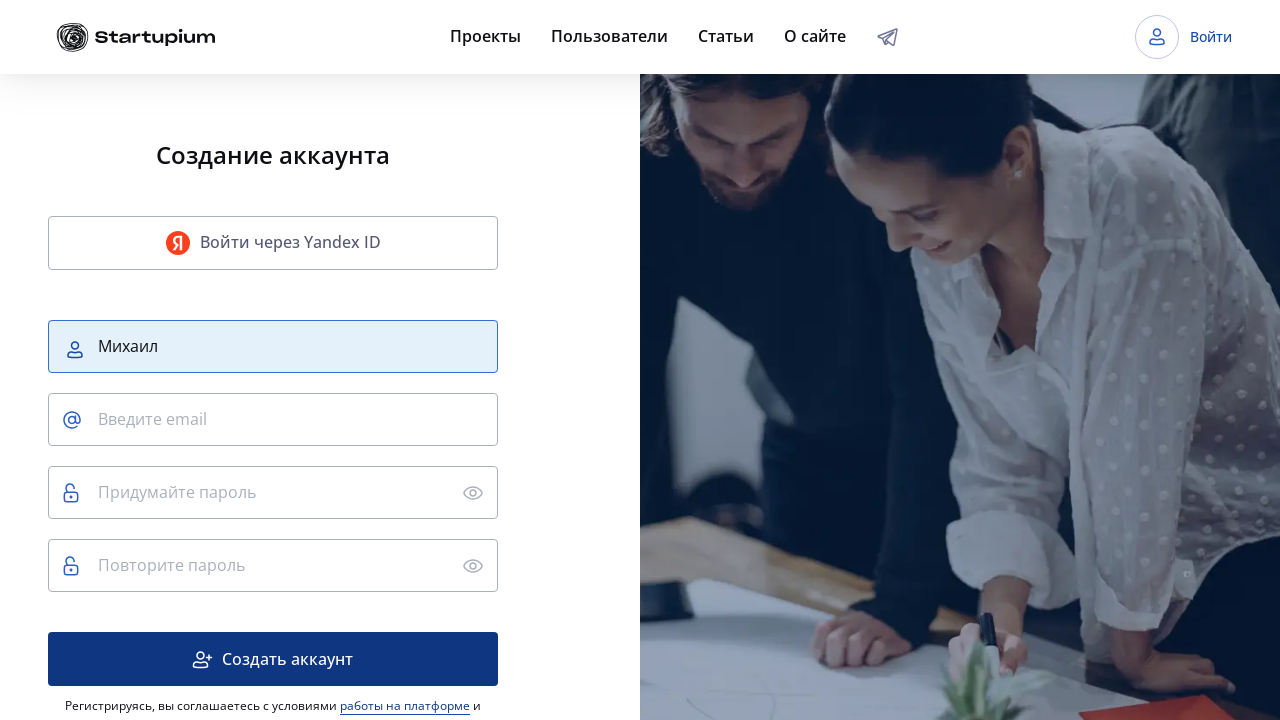

Filled email field with 'mikhail@example.com' on input[placeholder='Введите email']
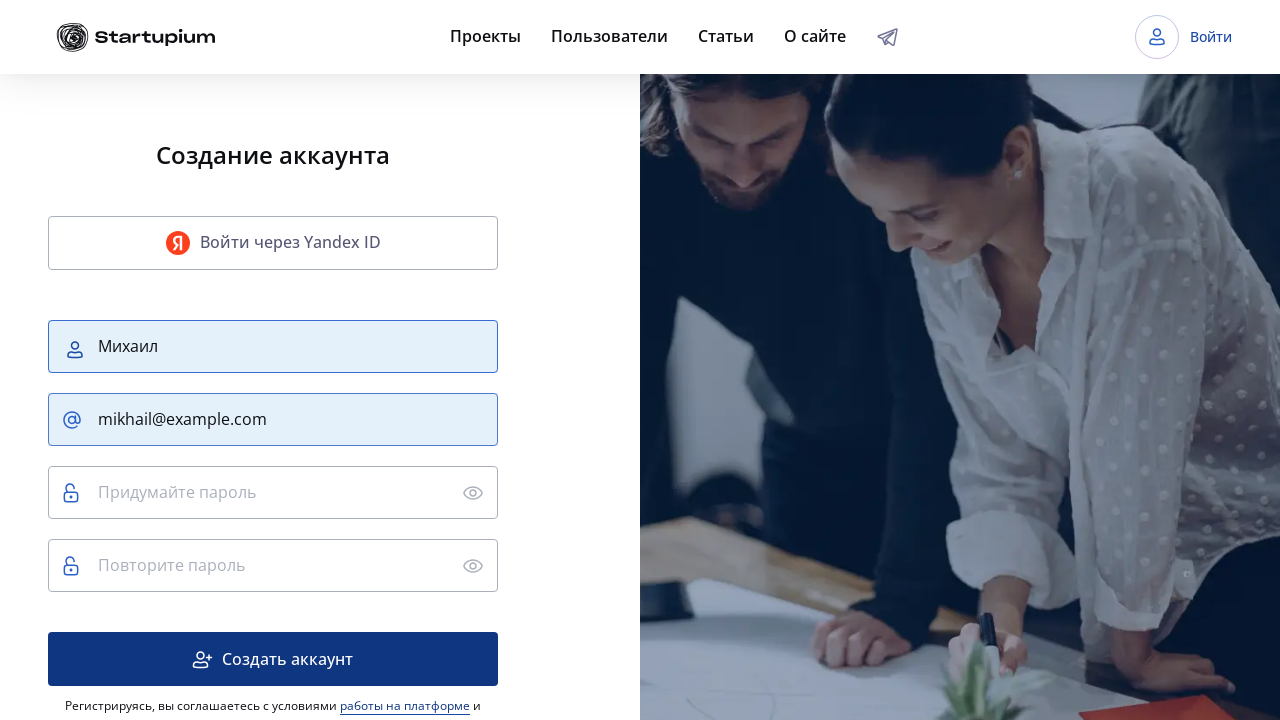

Clicked registration button without filling password fields at (273, 659) on .MuiButton-containedPrimary
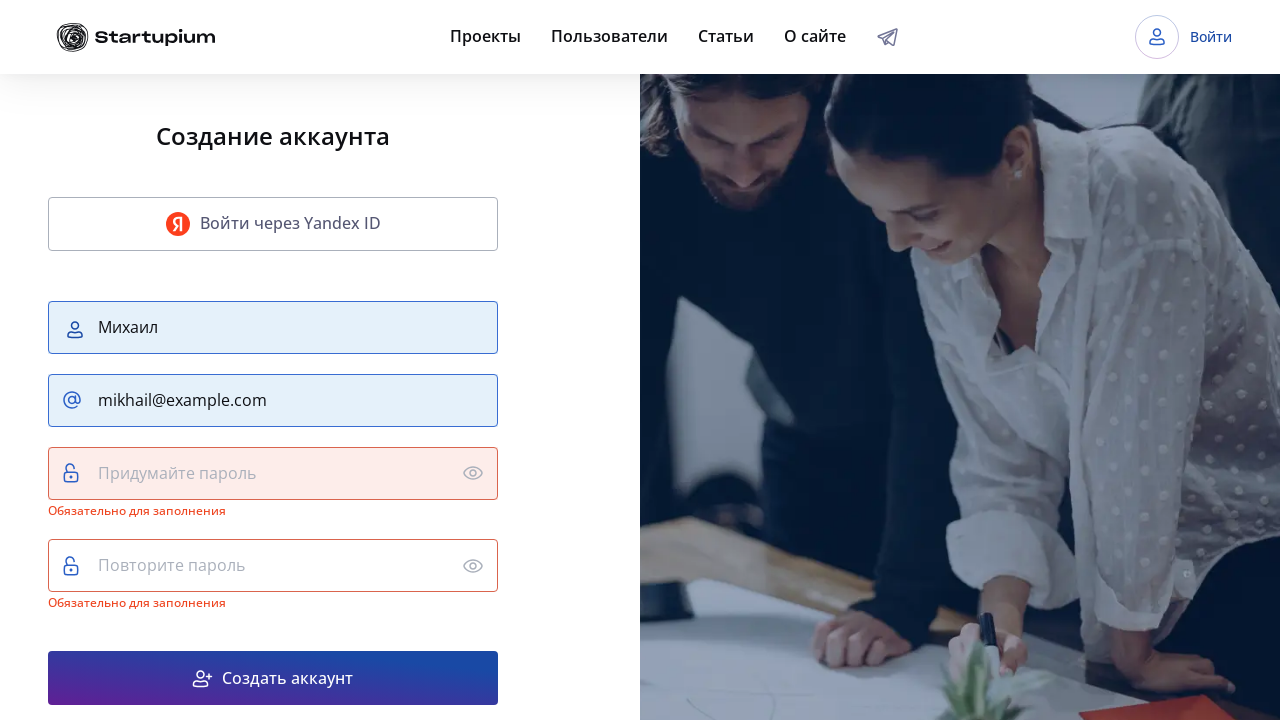

Validation error message 'Обязательно для заполнения' appeared
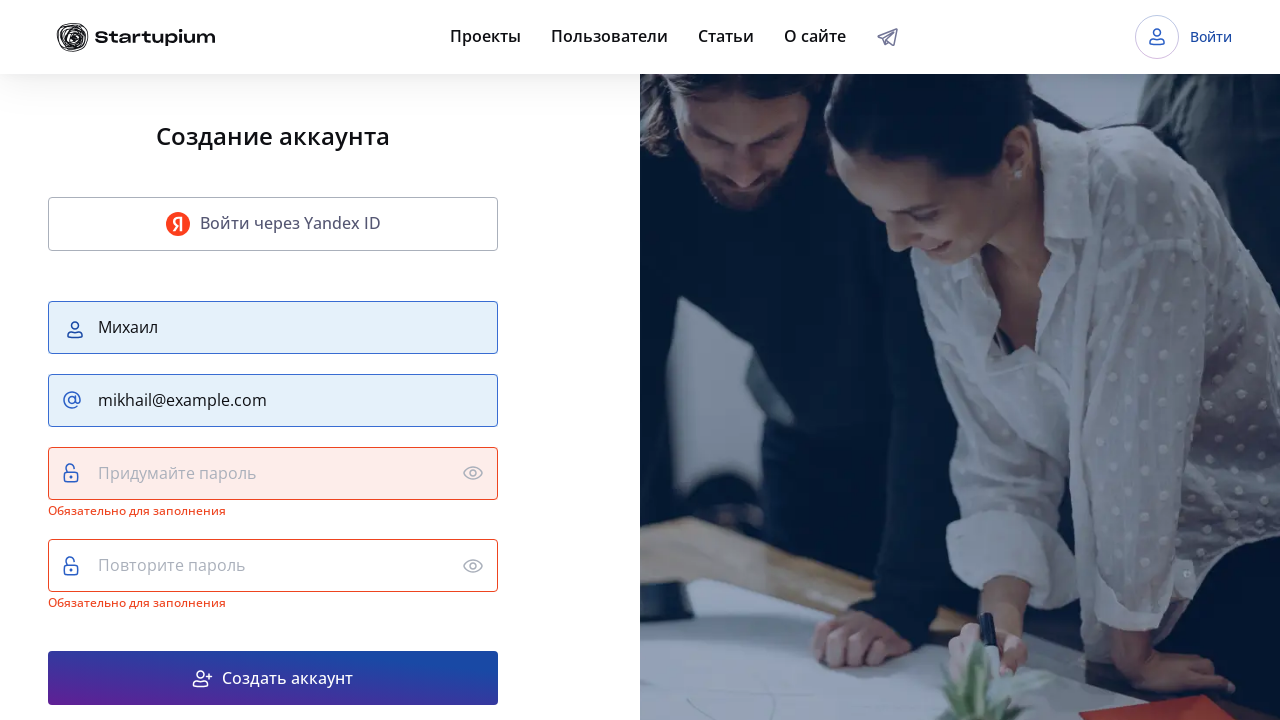

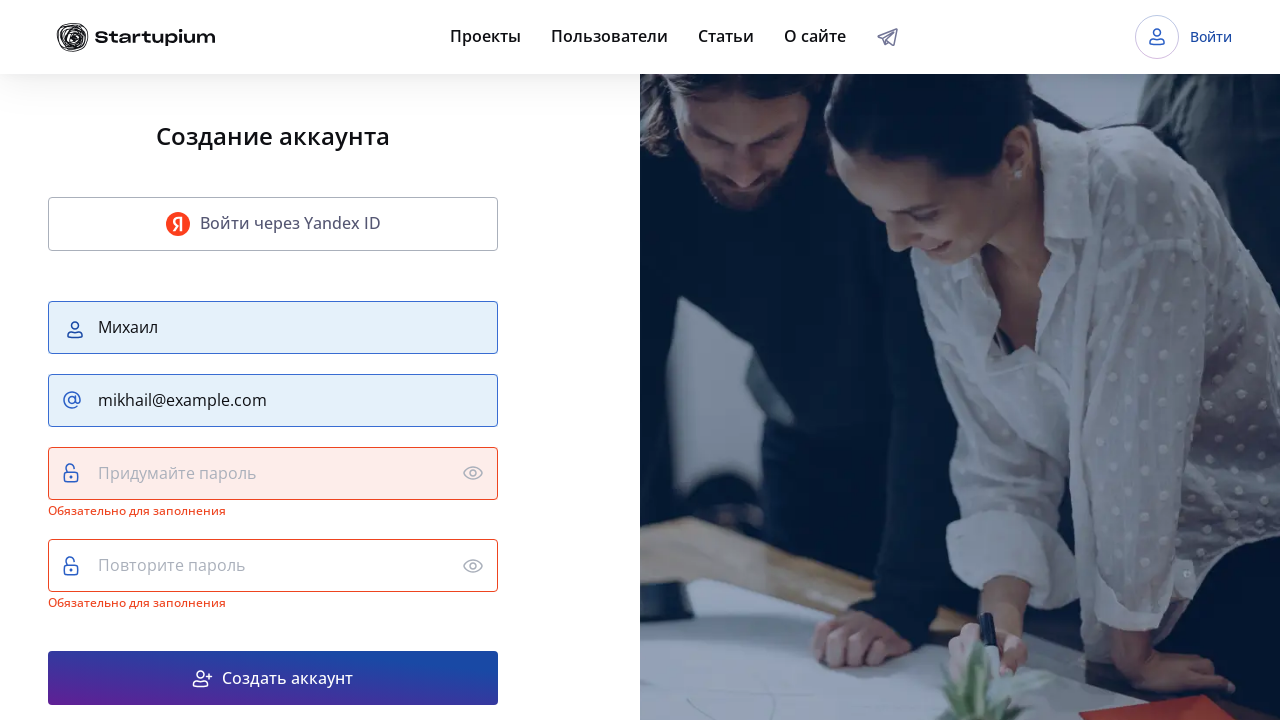